Tests alert handling functionality by triggering different types of alerts, accepting and dismissing them

Starting URL: https://rahulshettyacademy.com/AutomationPractice/

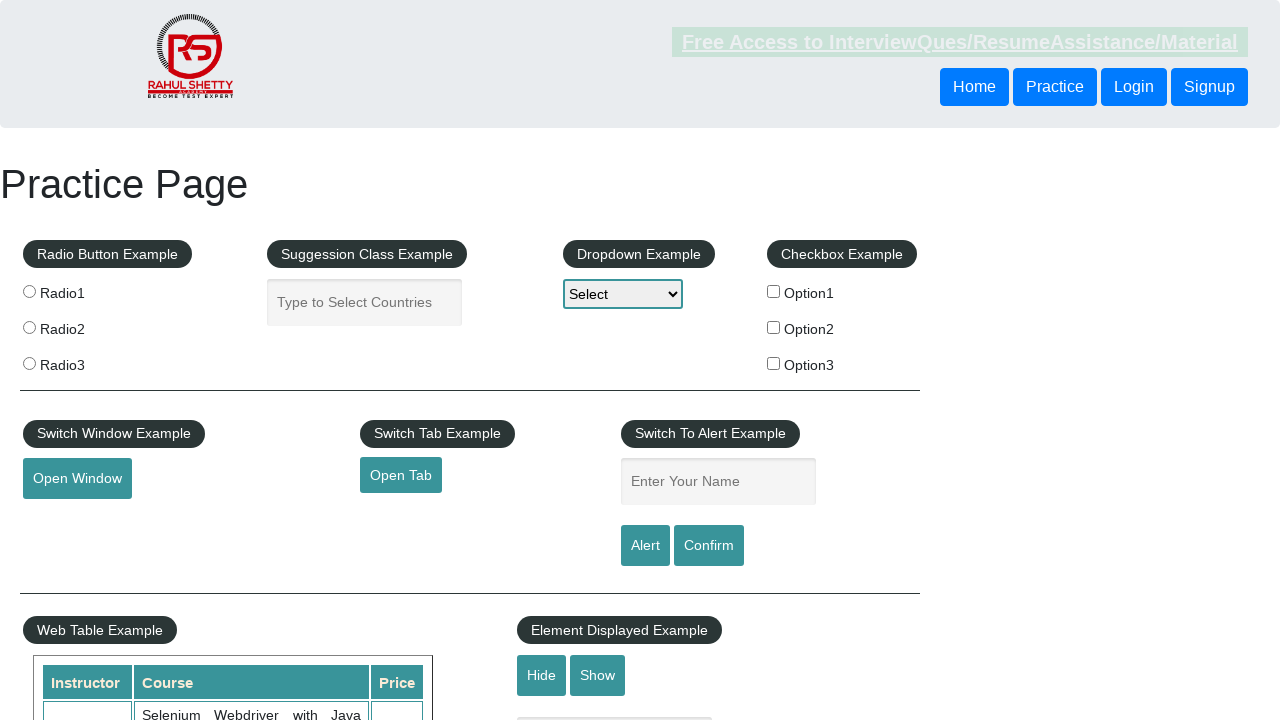

Filled name field with 'Rita' on #name
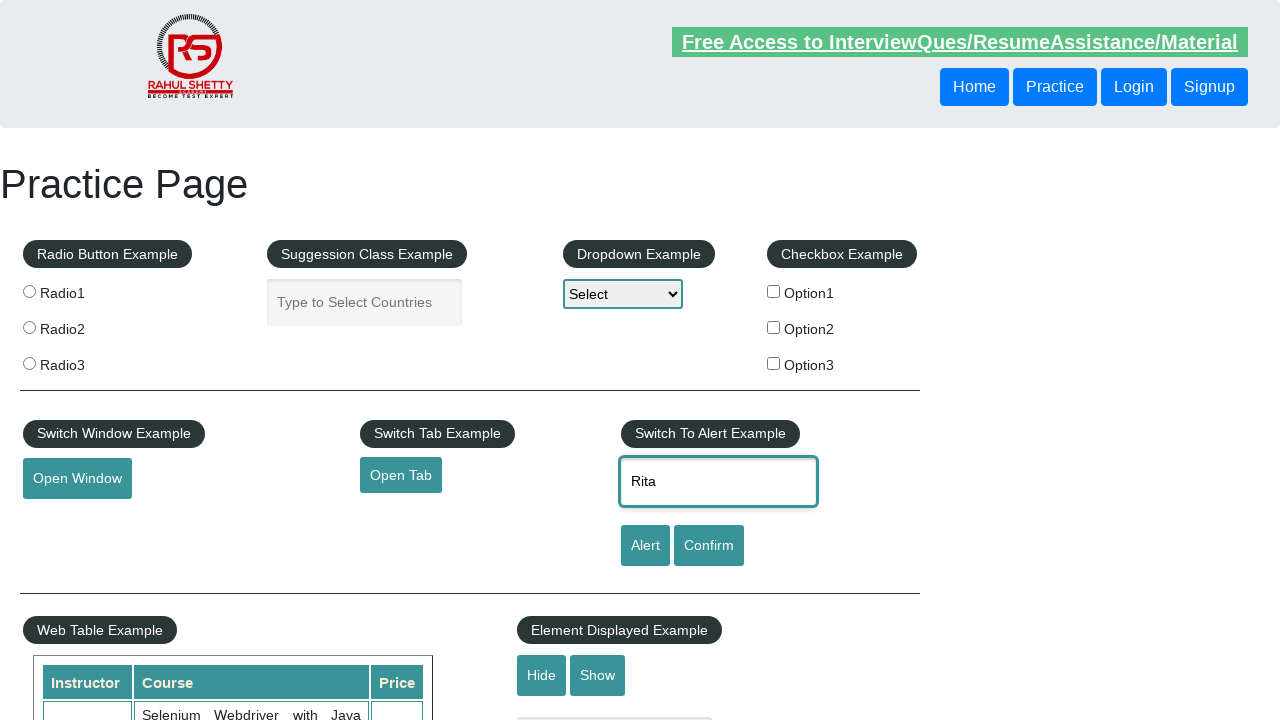

Clicked alert button to trigger alert dialog at (645, 546) on #alertbtn
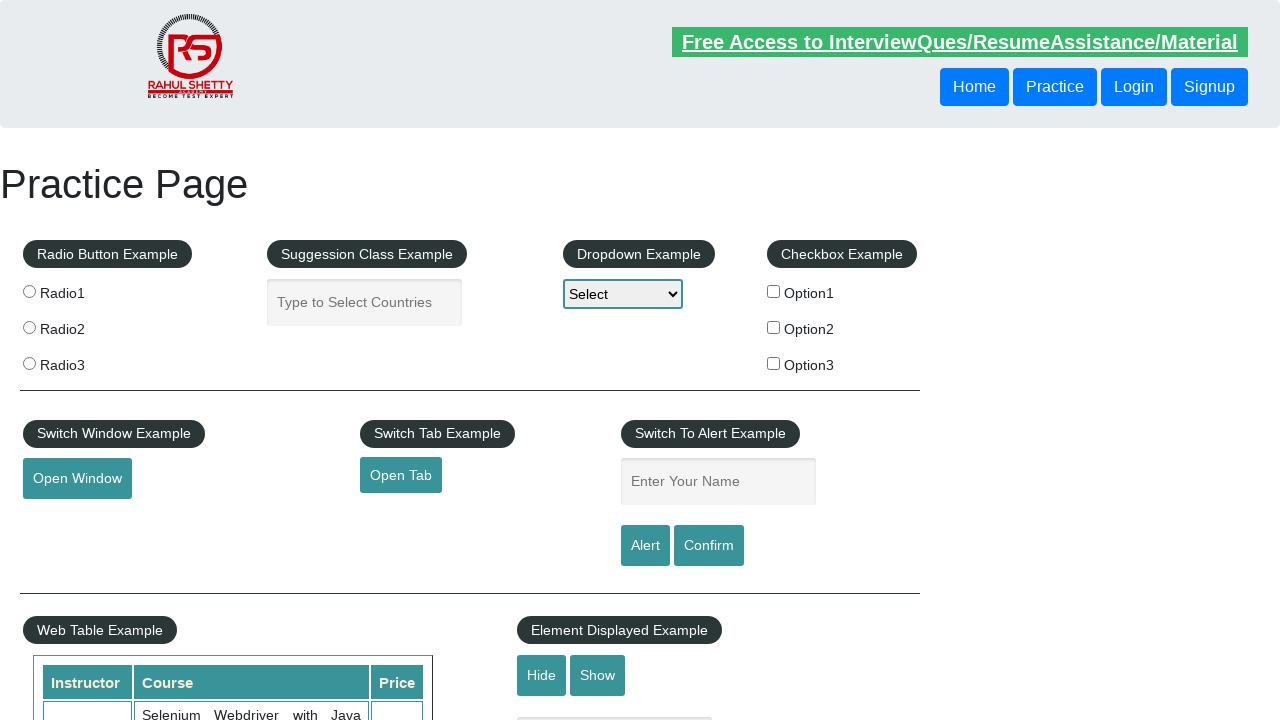

Accepted alert dialog
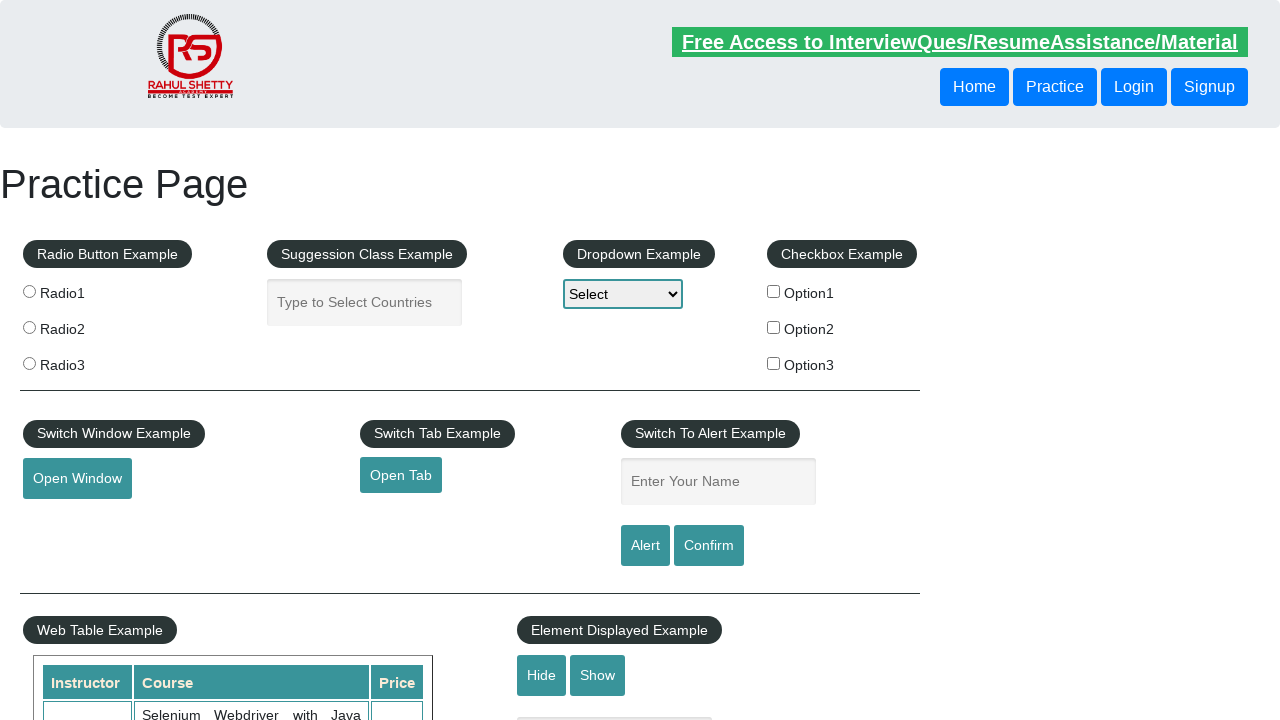

Clicked confirm button to trigger confirm dialog at (709, 546) on #confirmbtn
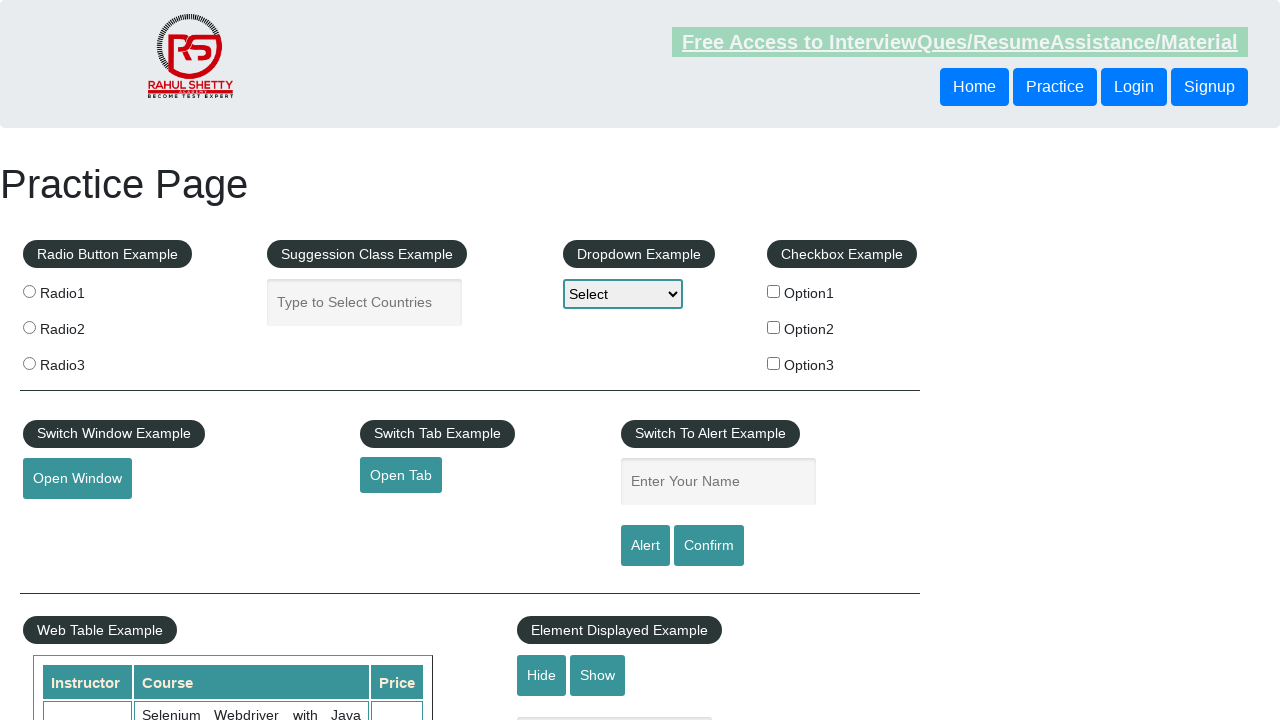

Dismissed confirm dialog
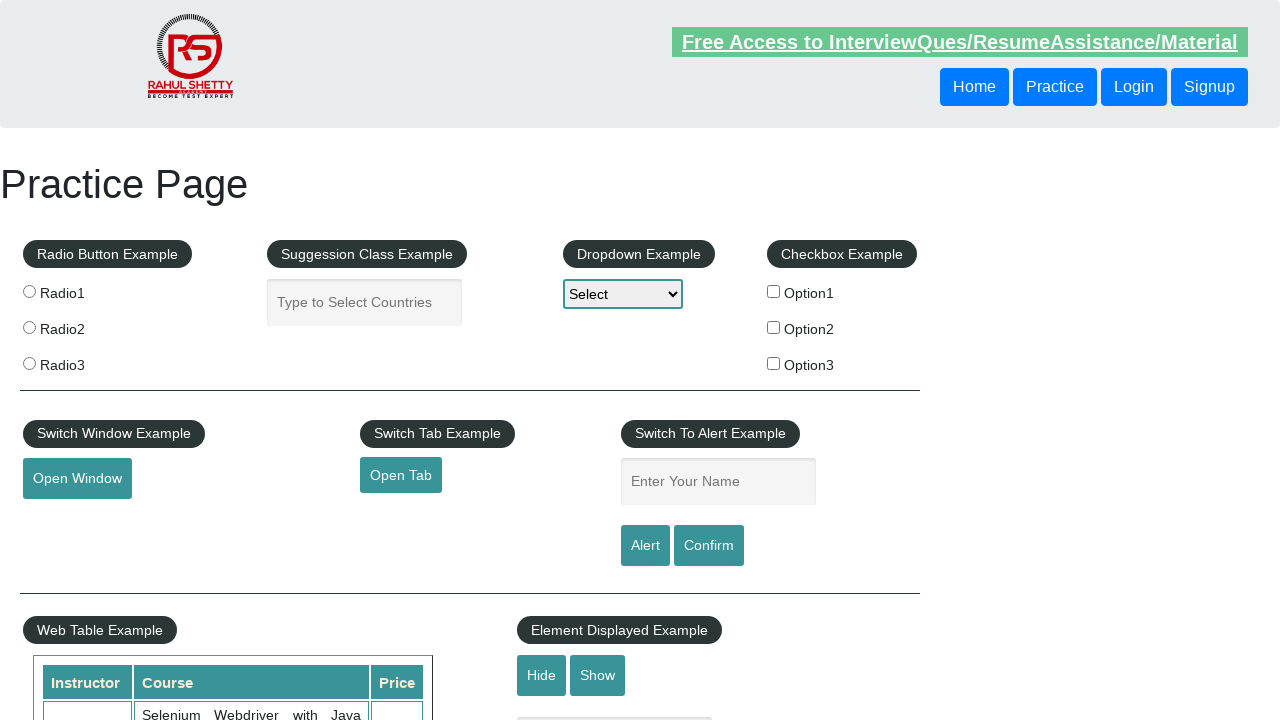

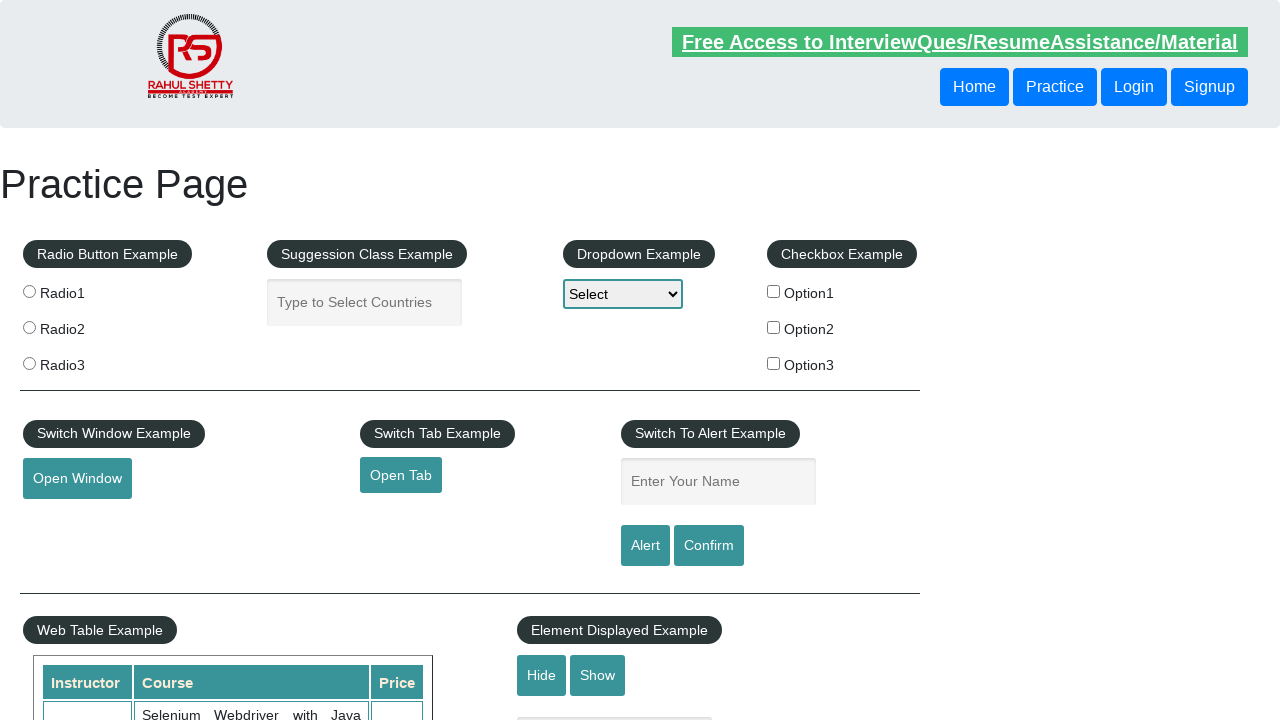